Tests the W3Schools tutorial navigation by clicking on the tutorials menu, filtering for Java, and selecting the Java tutorial link.

Starting URL: https://www.w3schools.com/

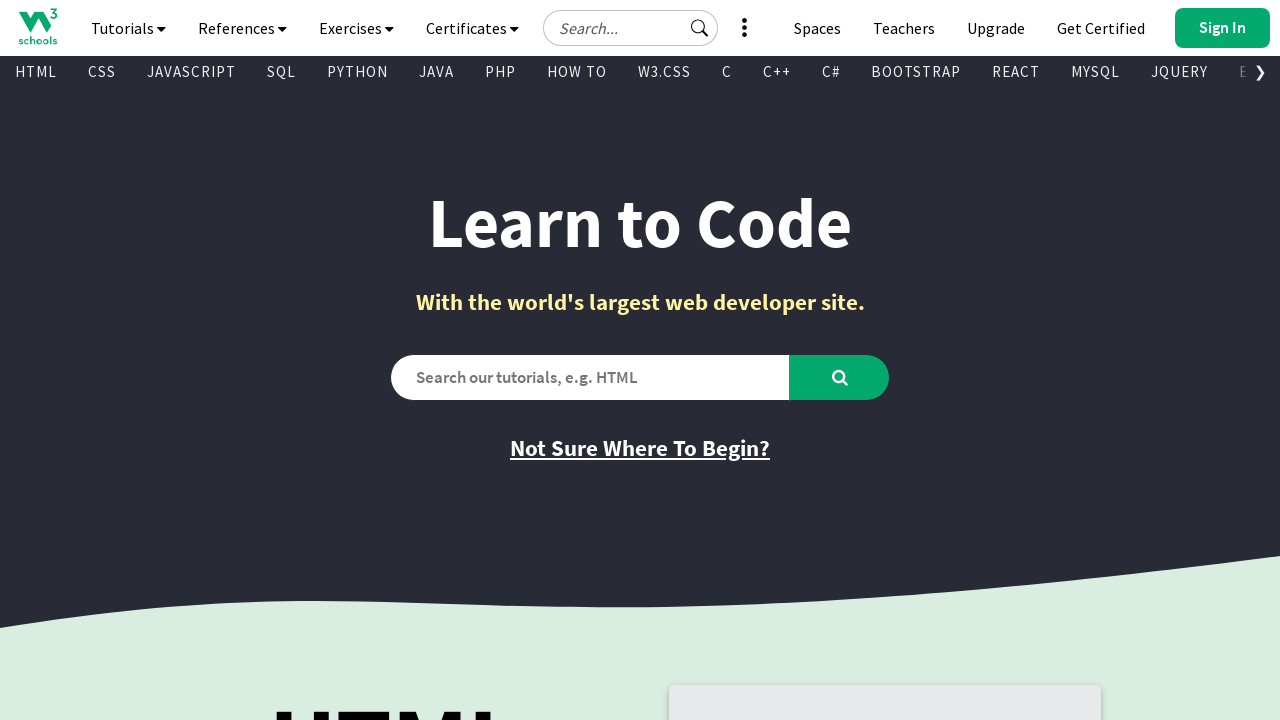

Clicked on the tutorials navigation button at (128, 28) on xpath=//*[@id="navbtn_tutorials"]
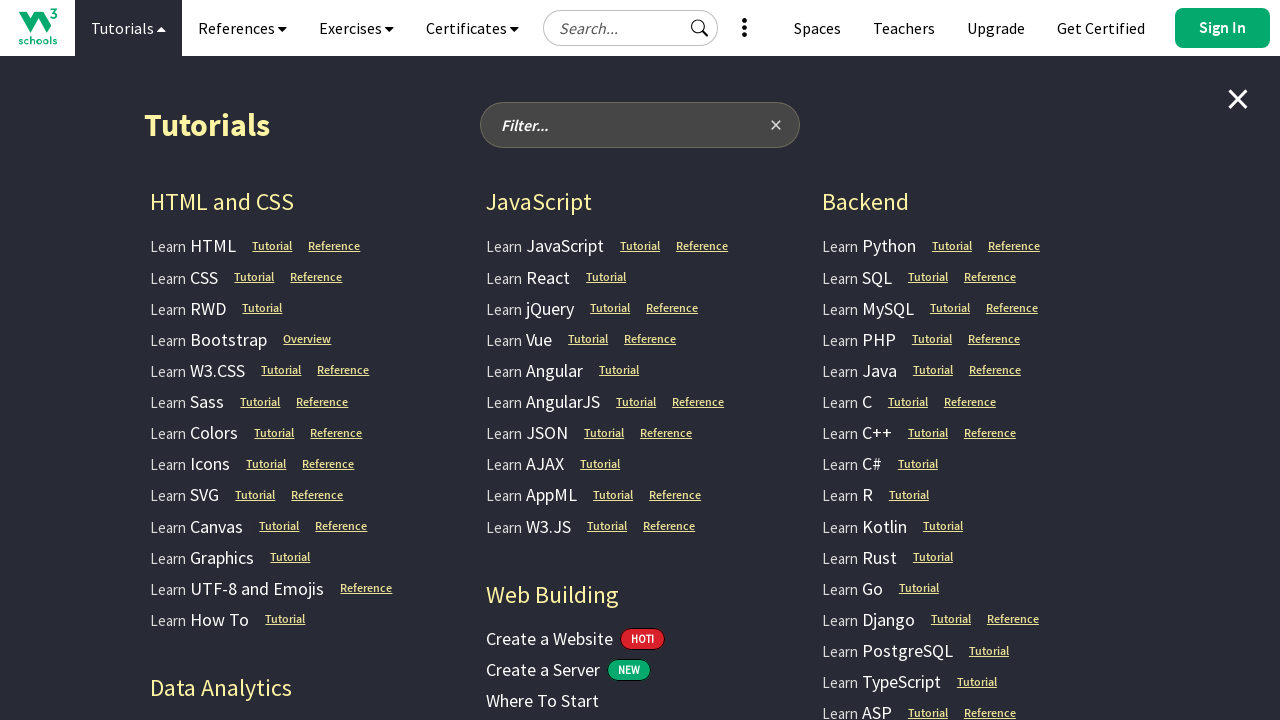

Filled tutorial filter input with 'Java' on //*[@id="filter-tutorials-input"]
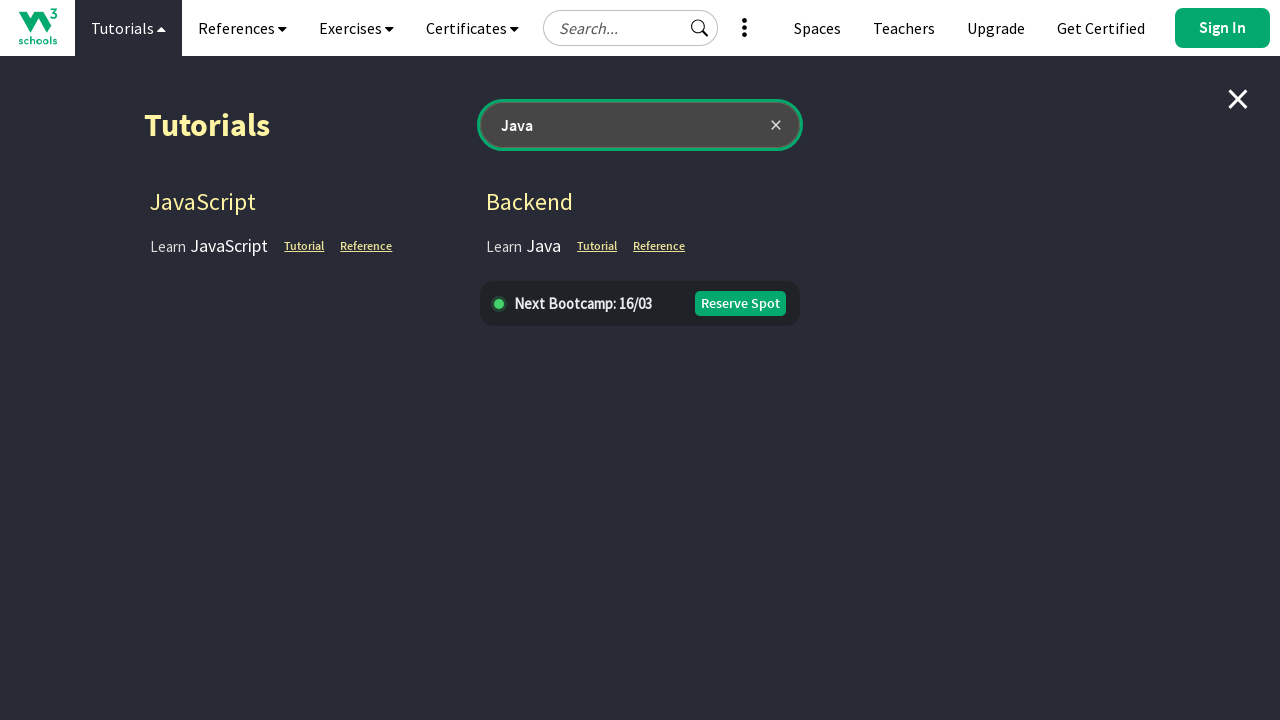

Clicked on the Java tutorial link at (597, 246) on a.ga-top-drop-tut-java:nth-child(2)
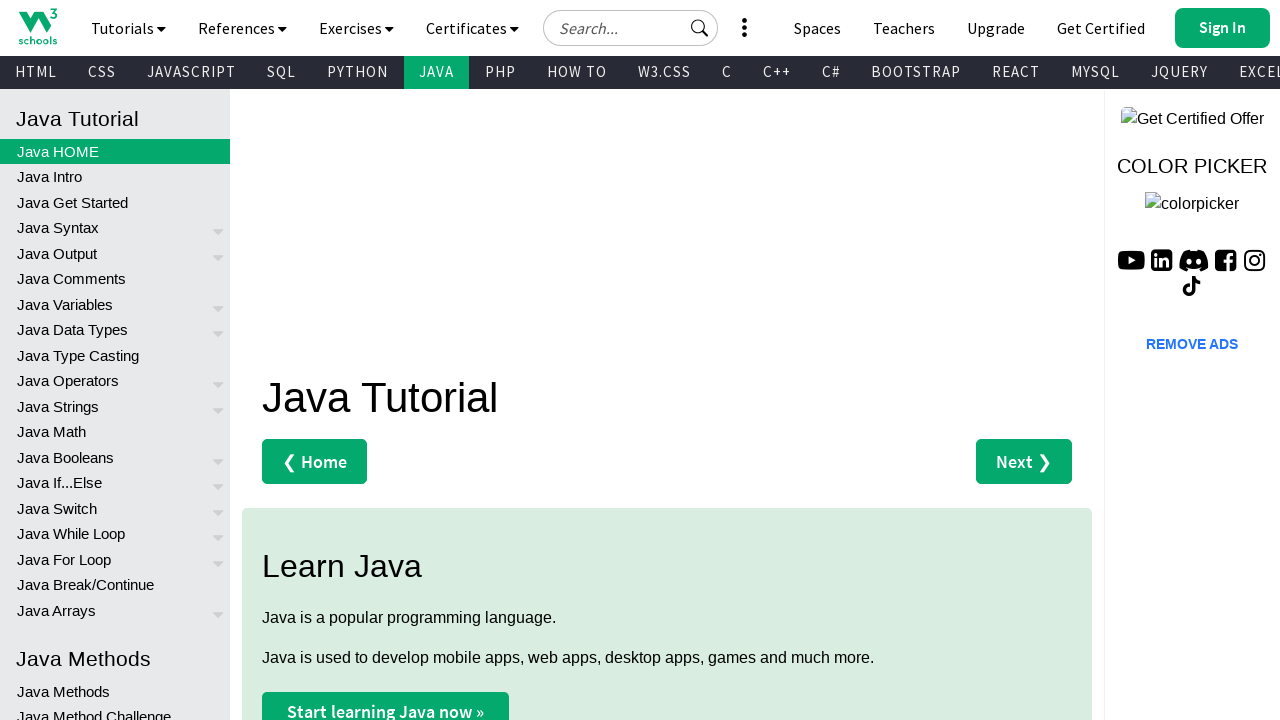

Page loaded and network idle state reached
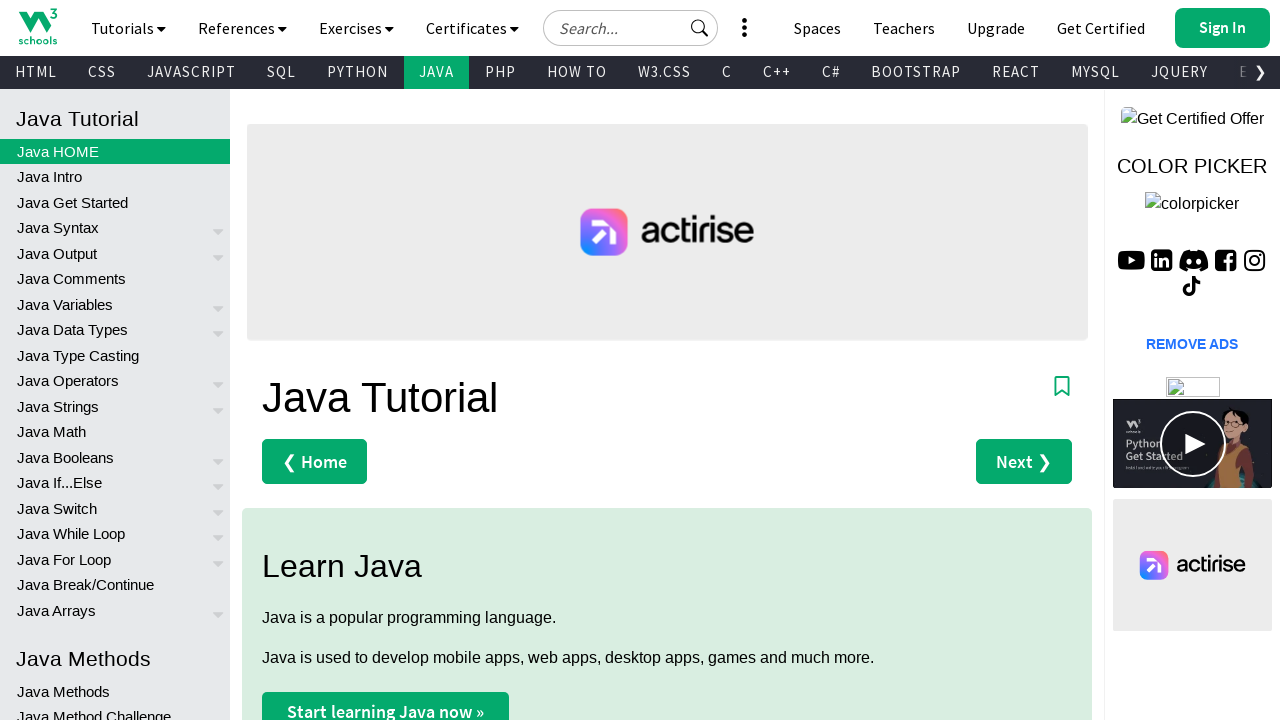

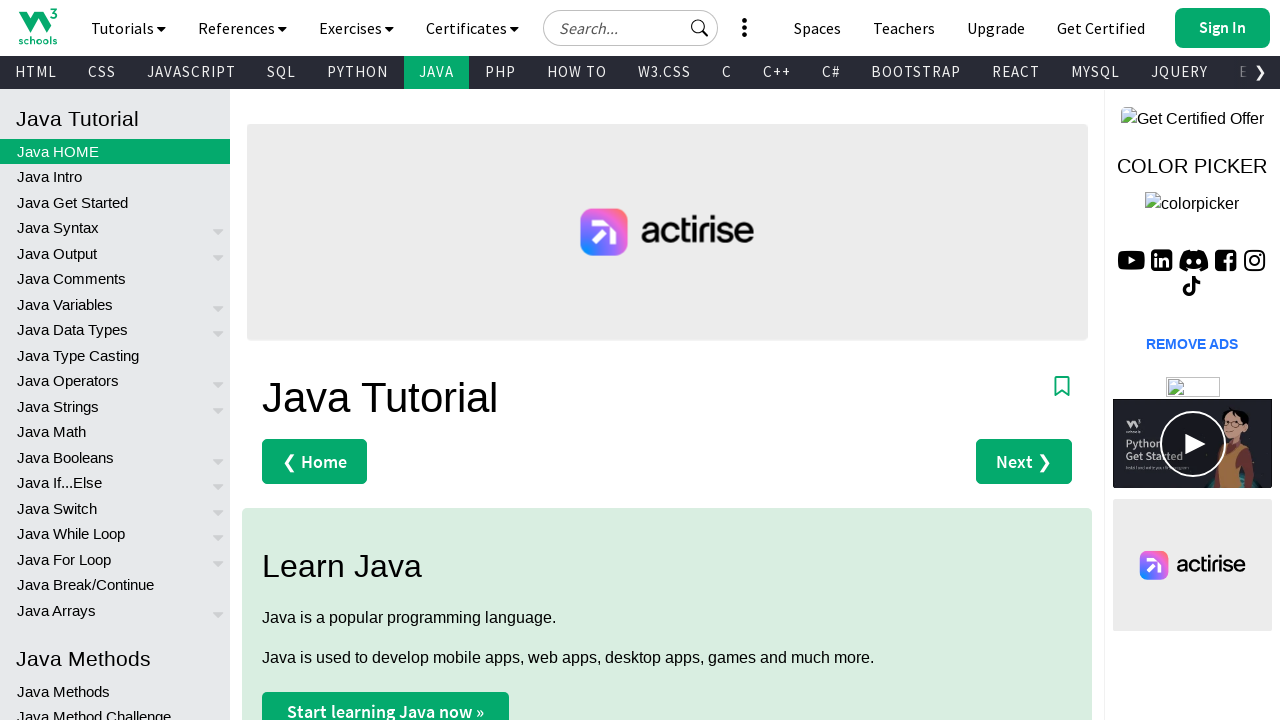